Tests that todos with special characters and emojis can be added correctly

Starting URL: https://demo.playwright.dev/todomvc/

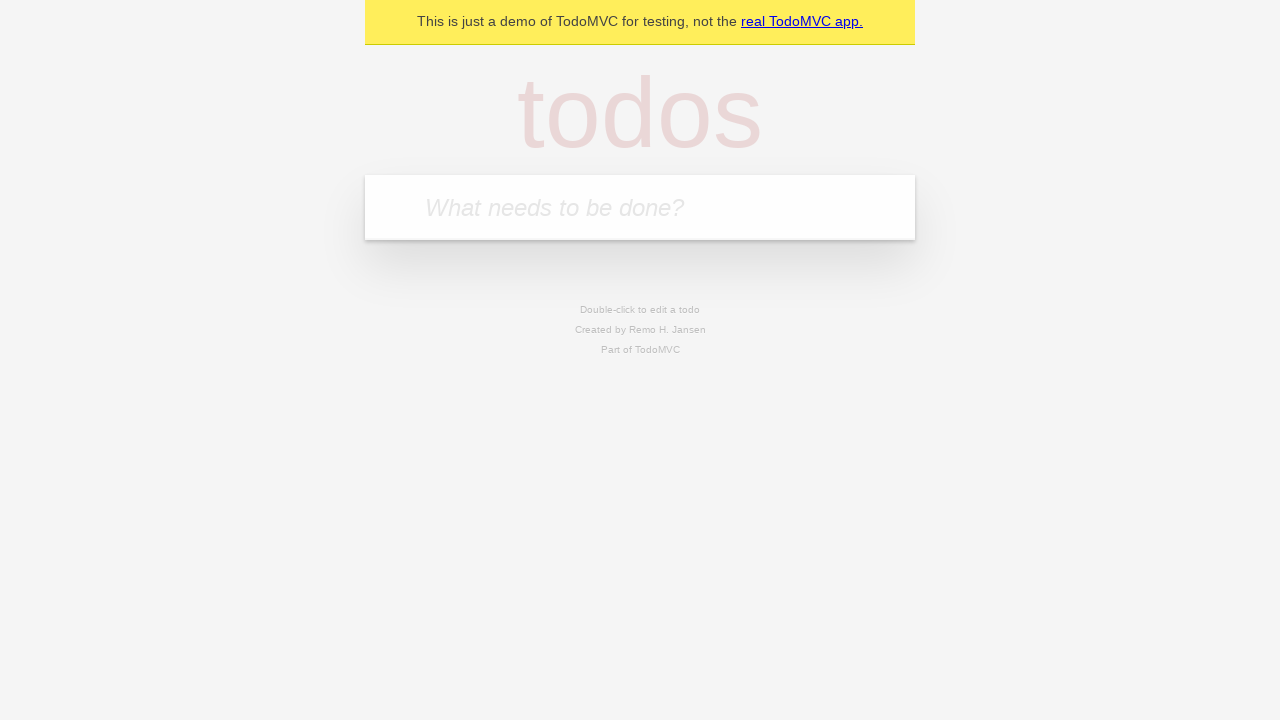

Filled todo input field with special characters and emojis: '!!! ??? 🤖🎉💡' on internal:attr=[placeholder="What needs to be done?"i]
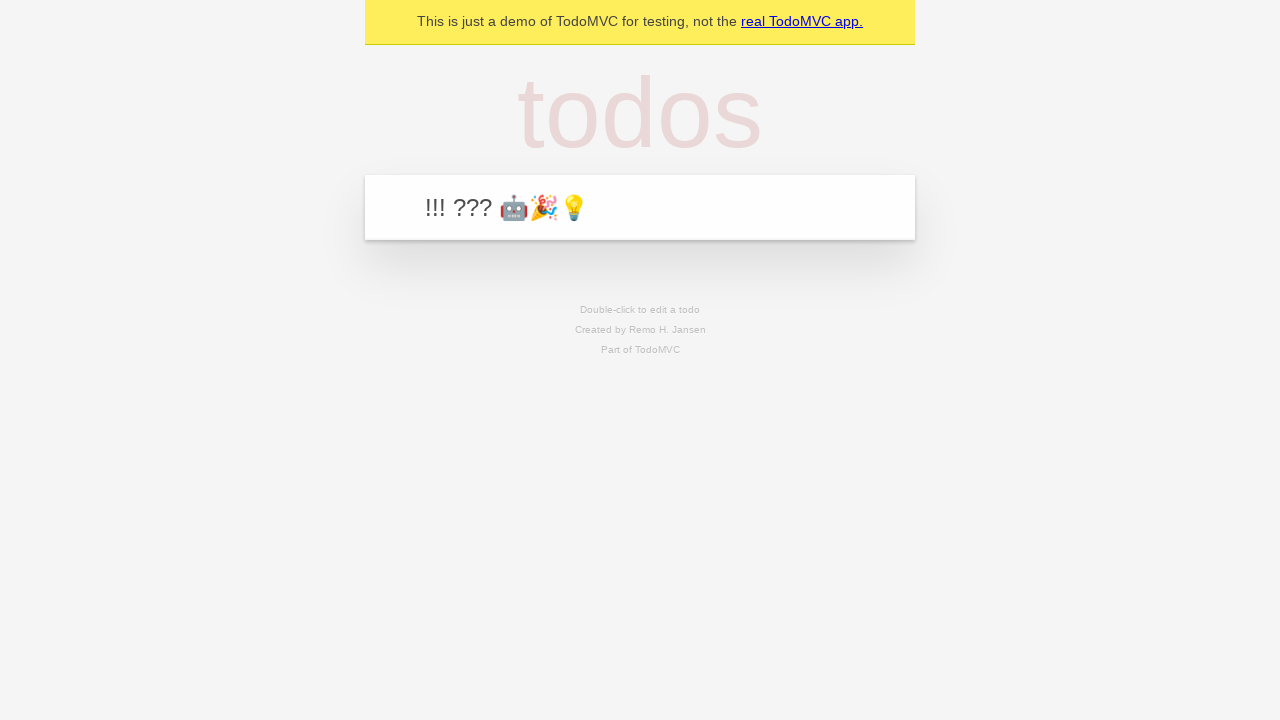

Pressed Enter to add the todo
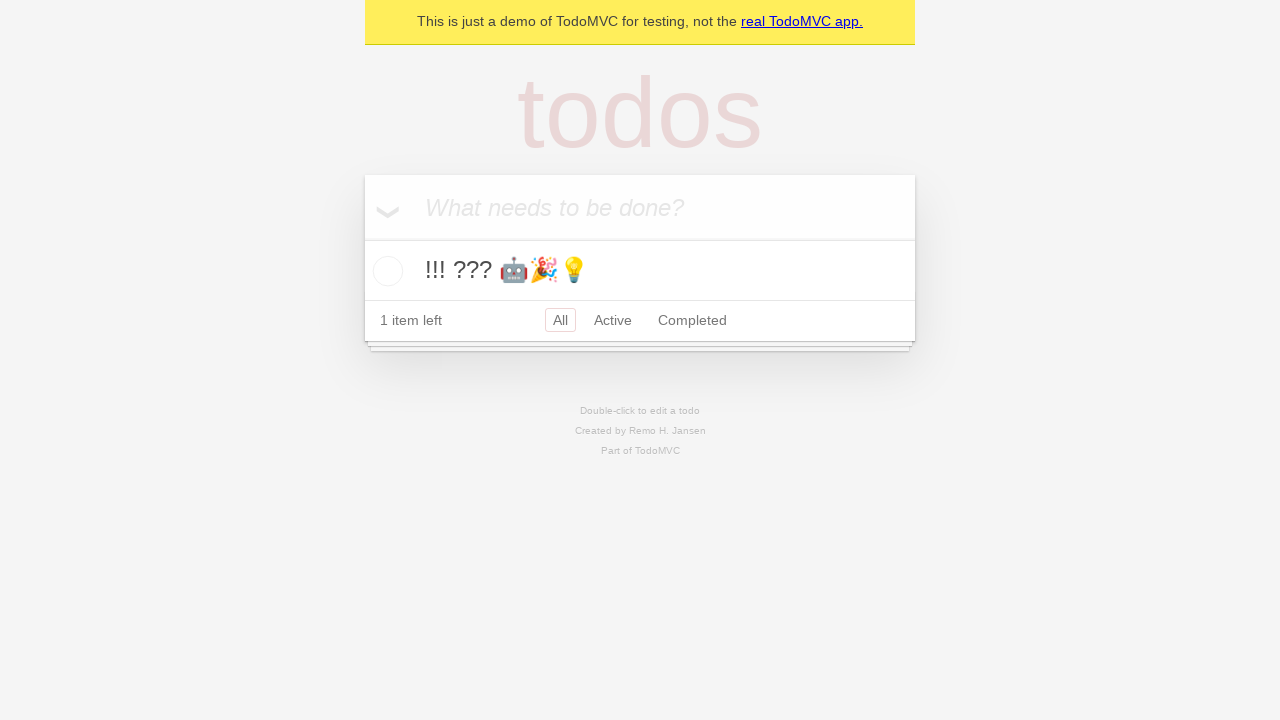

Retrieved todo text from the list
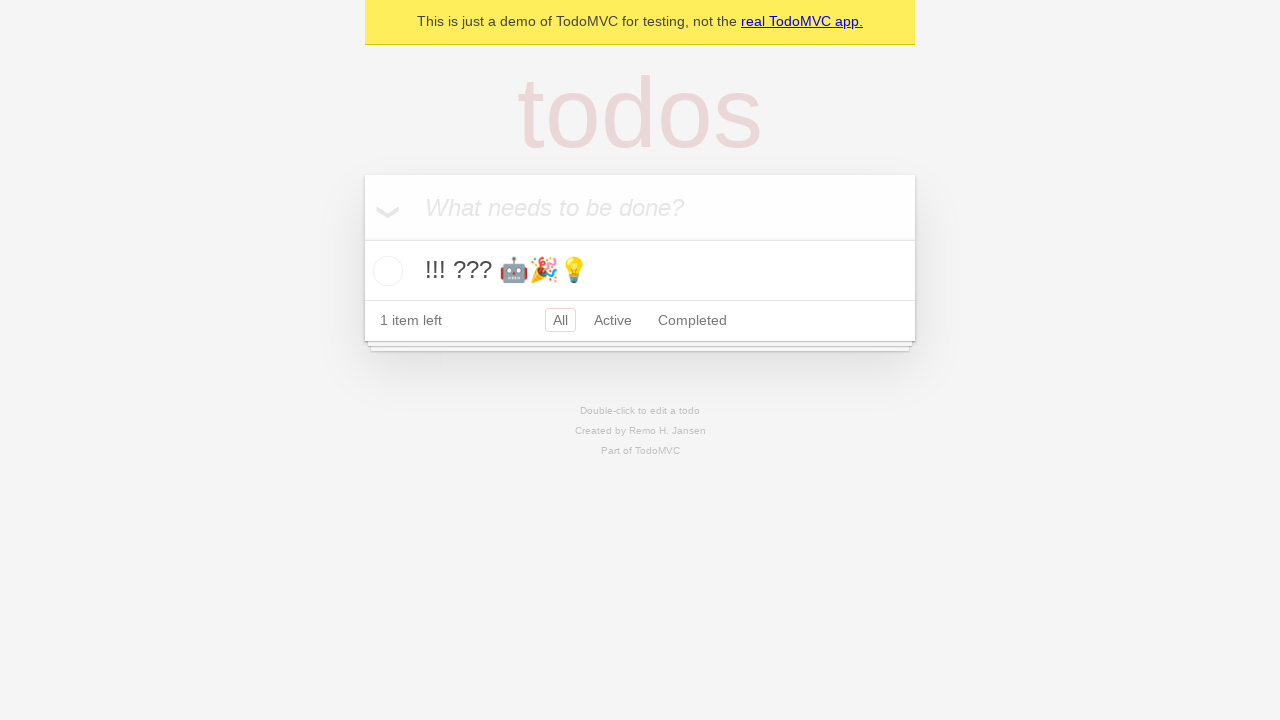

Verified that todo text matches the special characters and emojis input
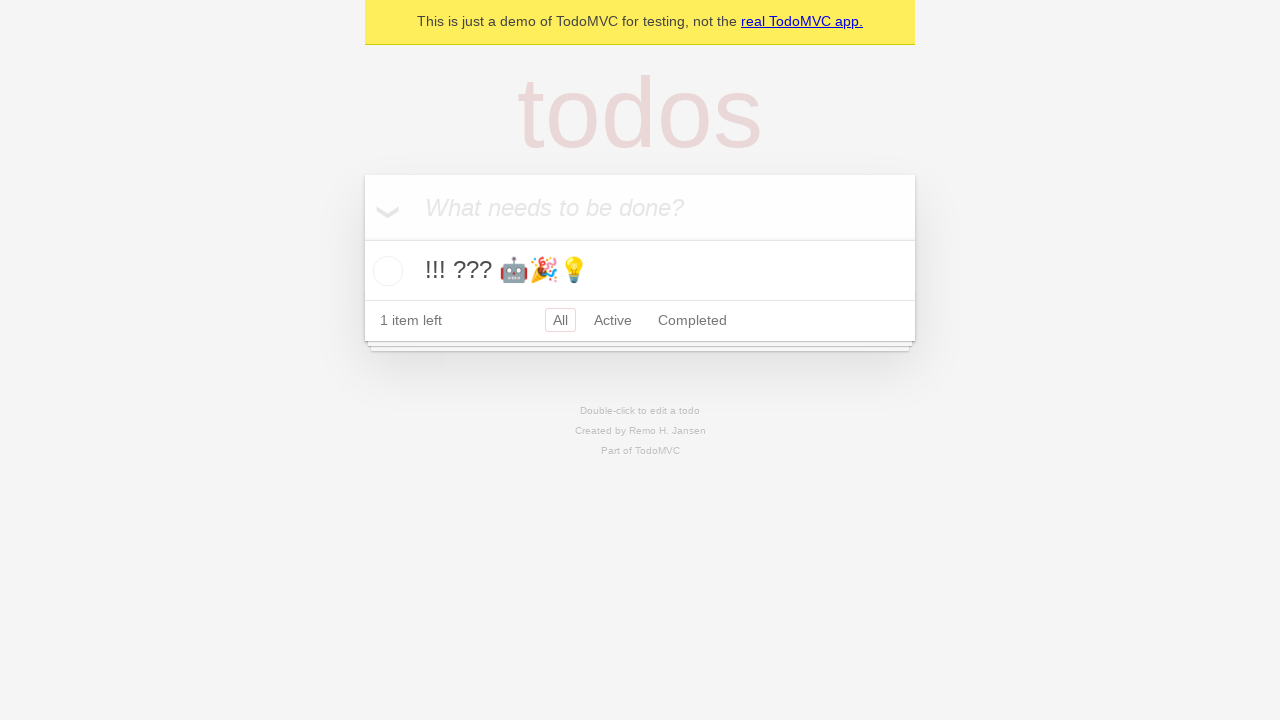

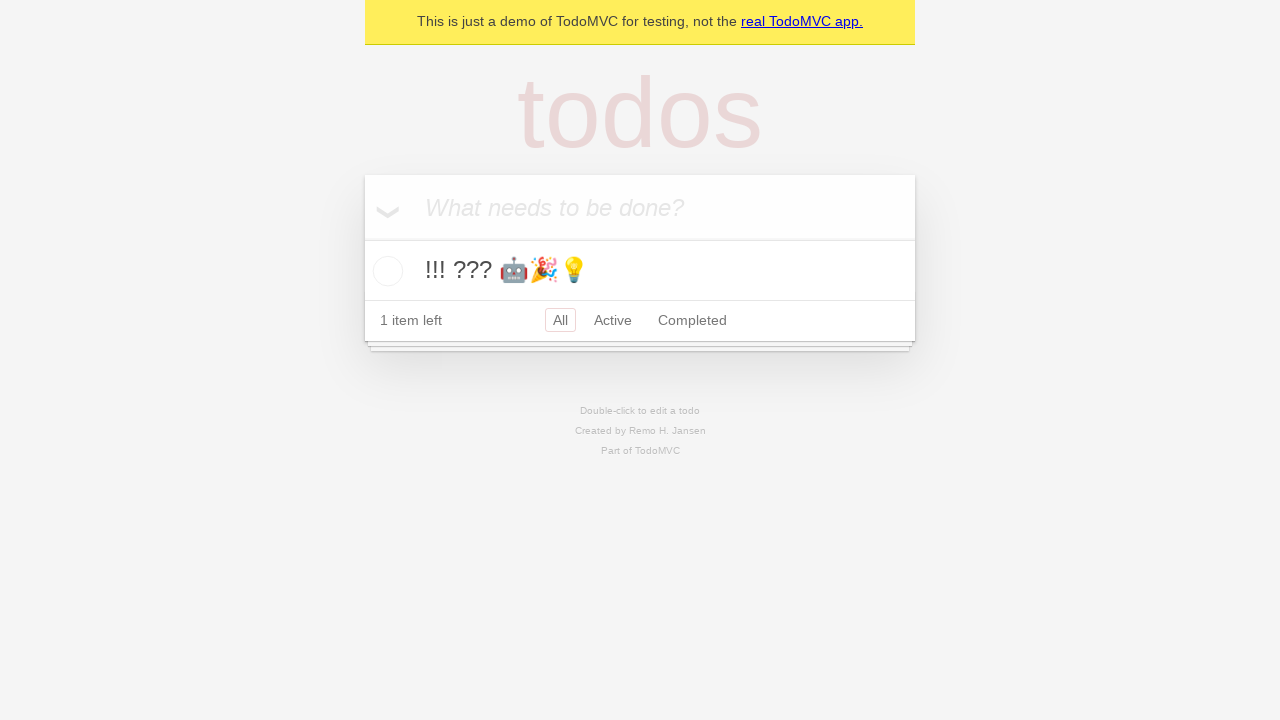